Tests multiple window handling using a more resilient approach by storing the initial window handle, clicking to open a new window, then iterating through handles to find and switch to the new window.

Starting URL: https://the-internet.herokuapp.com/windows

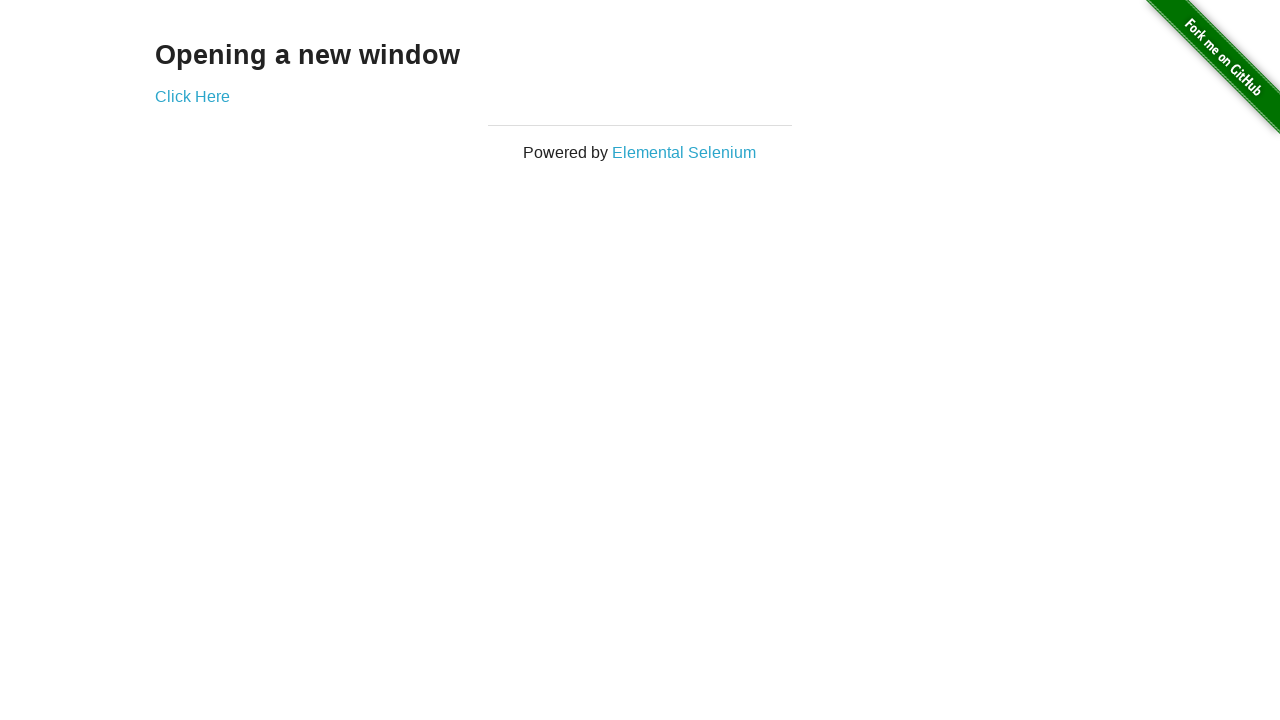

Stored reference to the initial page
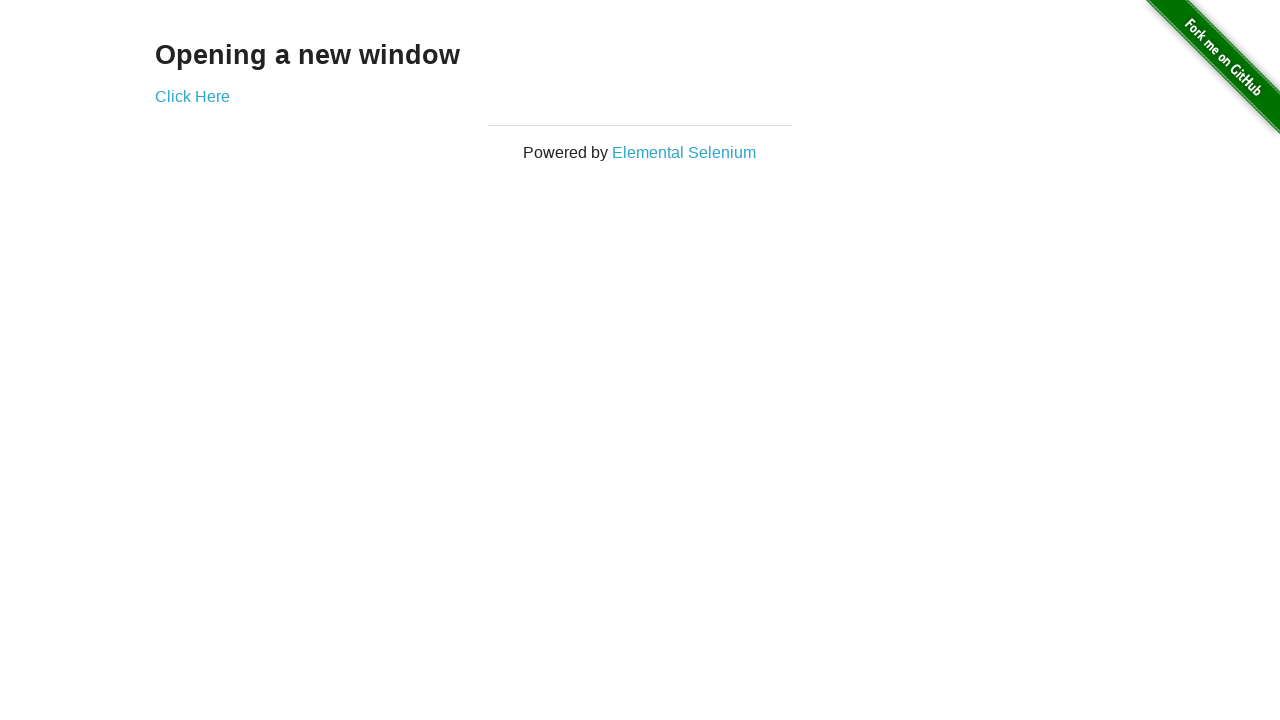

Clicked link to open a new window at (192, 96) on .example a
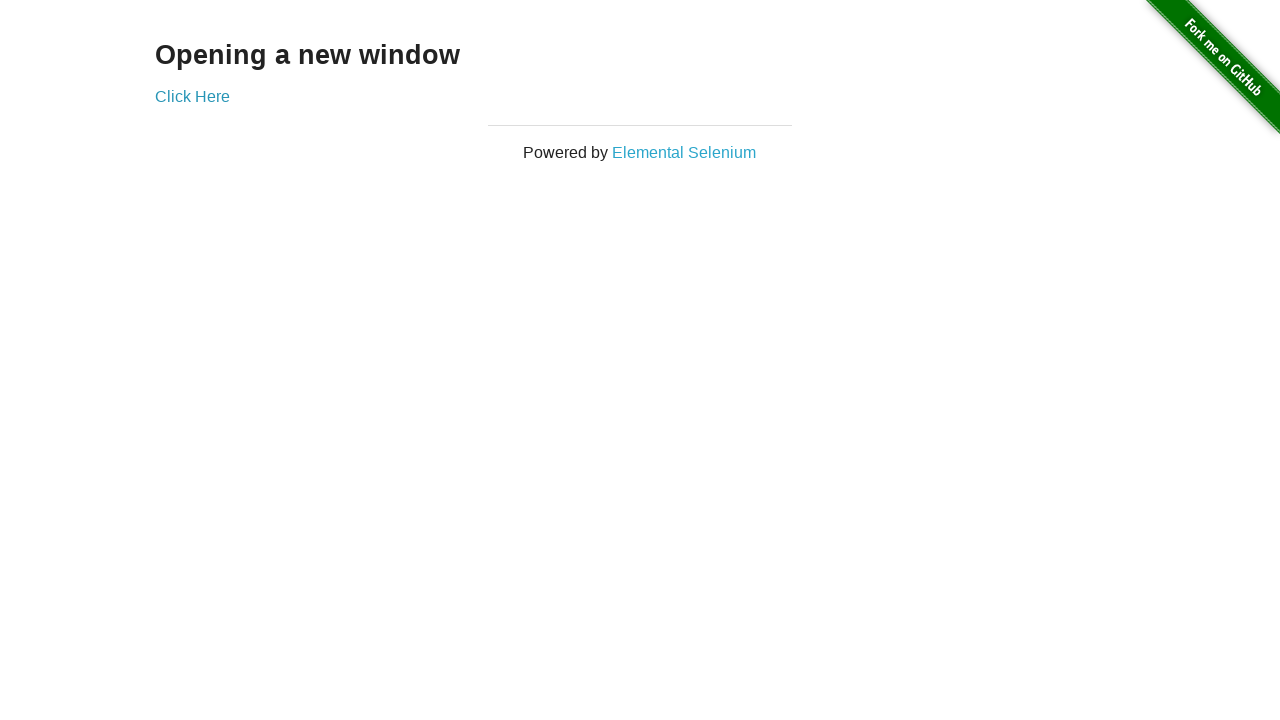

Captured the new page object from context
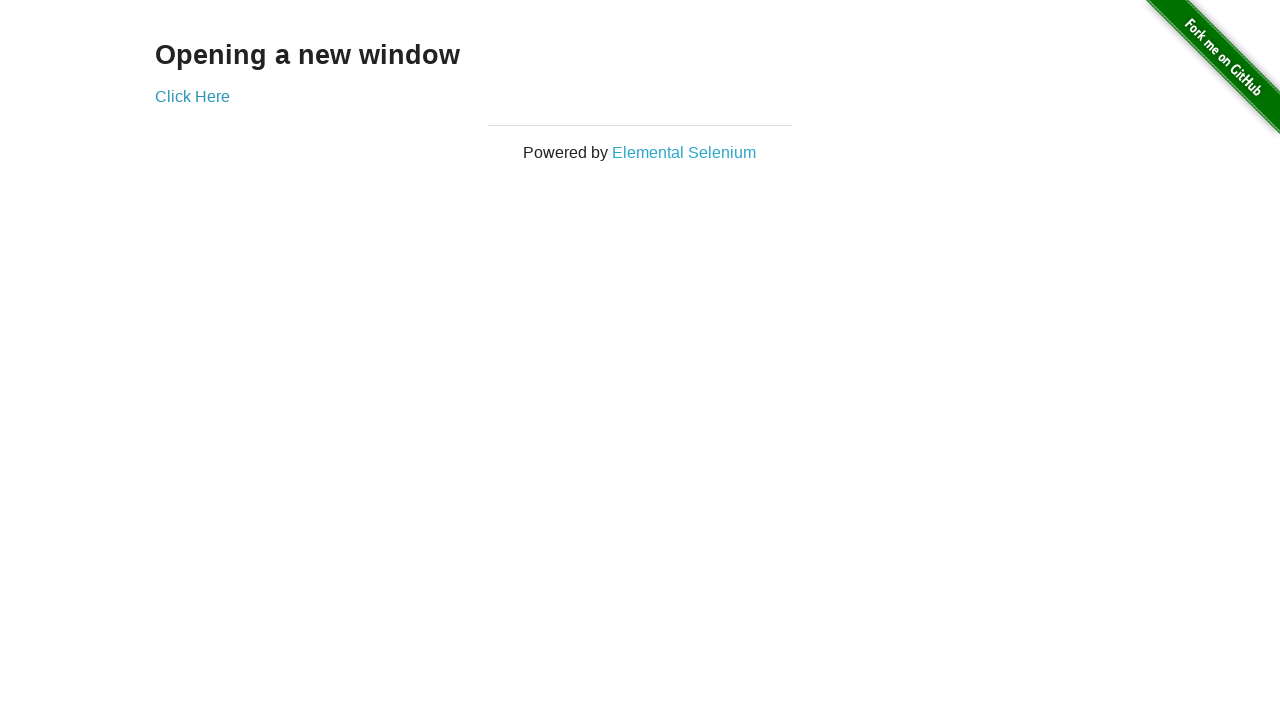

New page finished loading
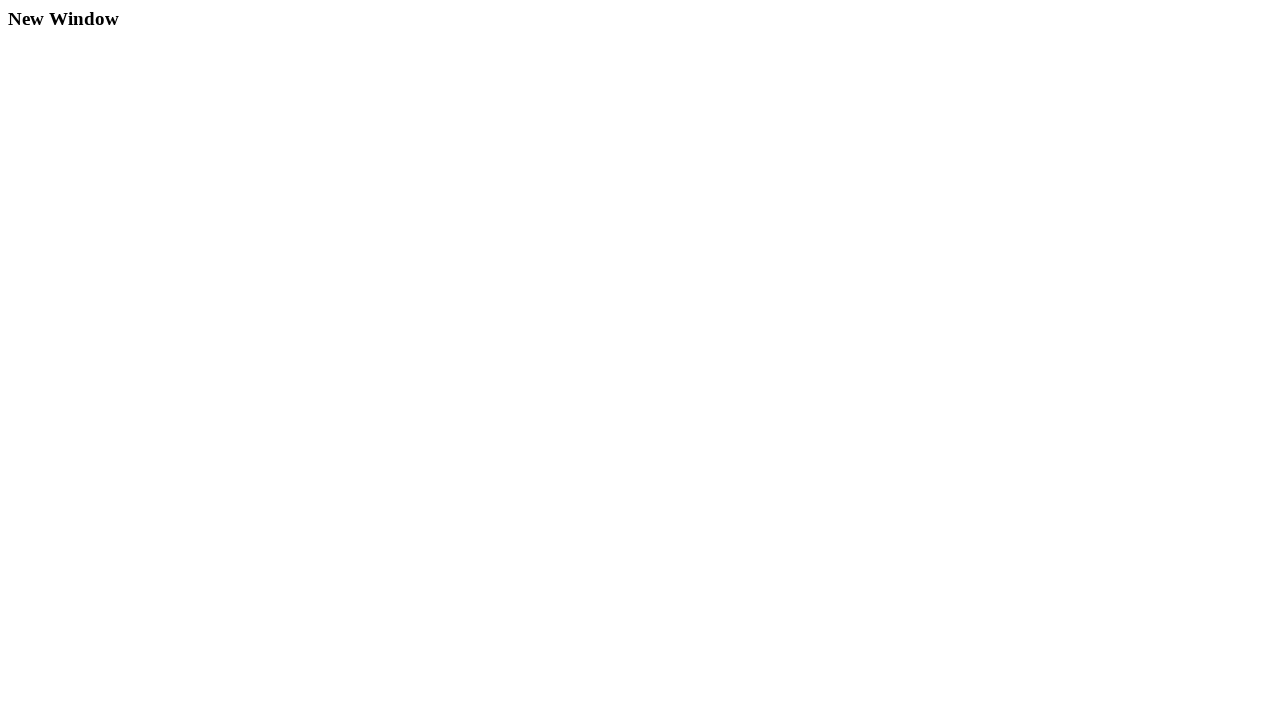

Verified first window title is 'The Internet'
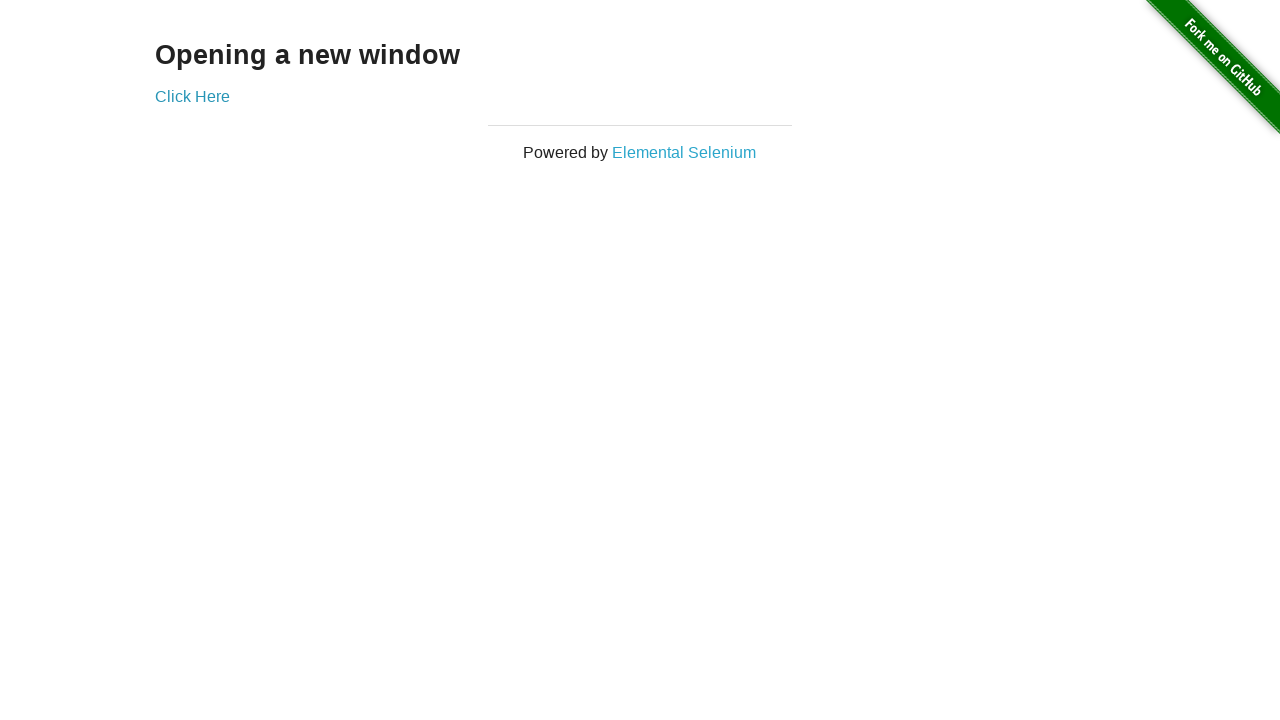

Waited for new page title to be populated
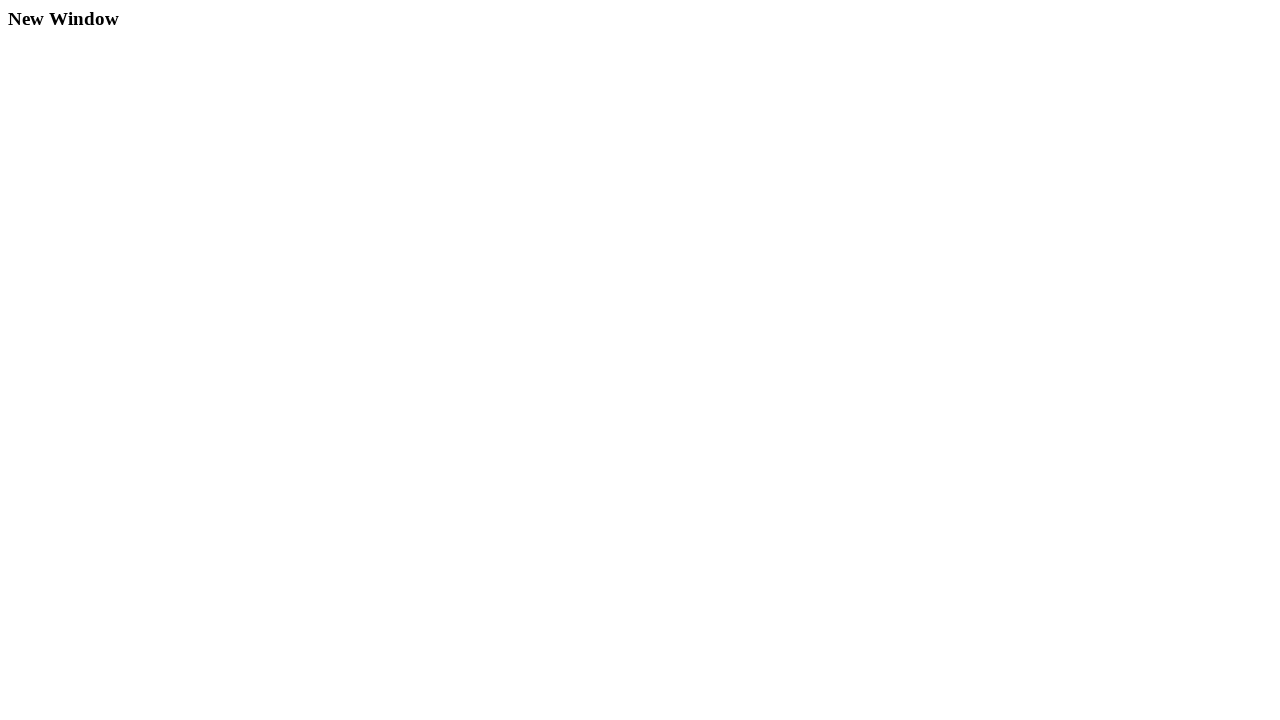

Verified new window title is 'New Window'
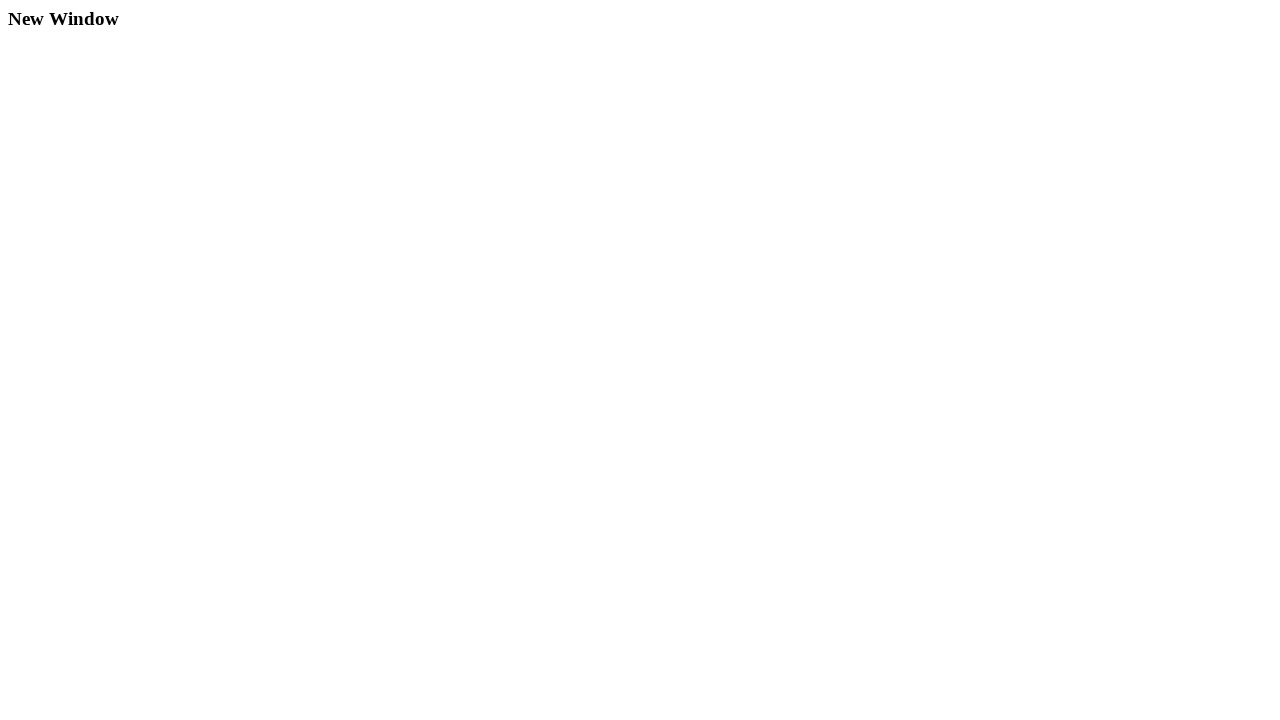

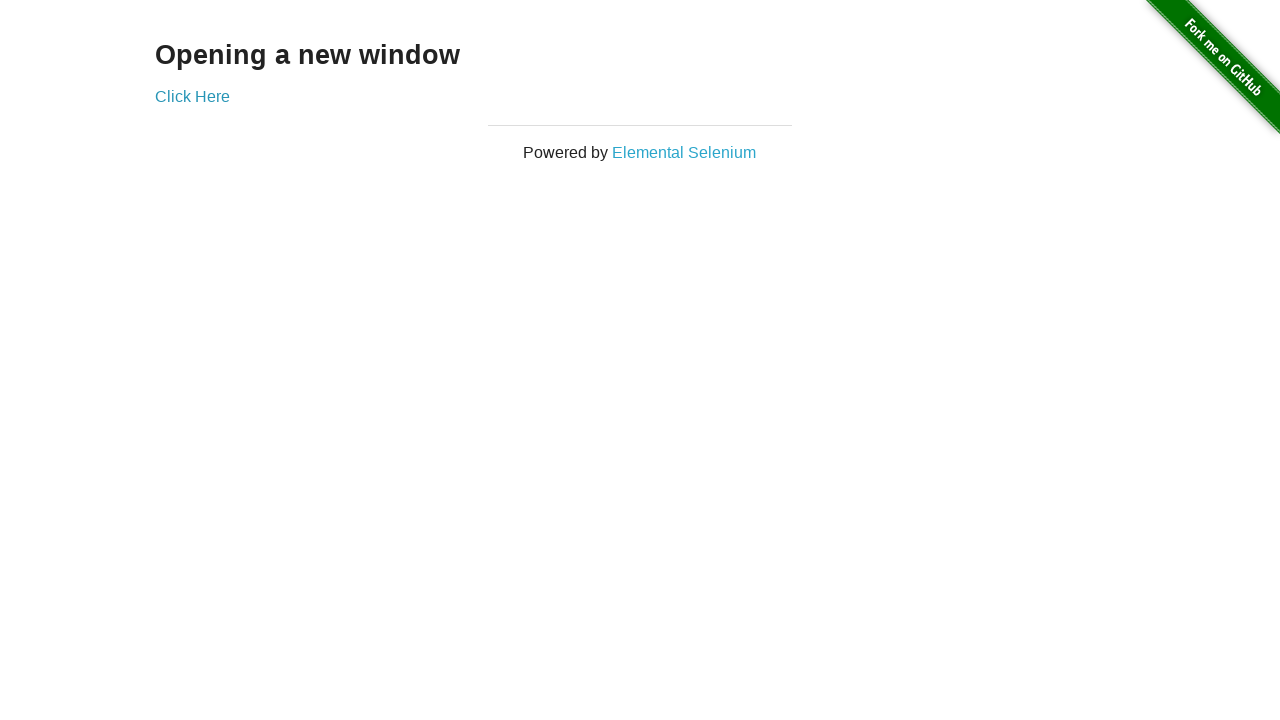